Tests radio button functionality by verifying initial selection states and clicking to change selection

Starting URL: https://echoecho.com/htmlforms10.htm

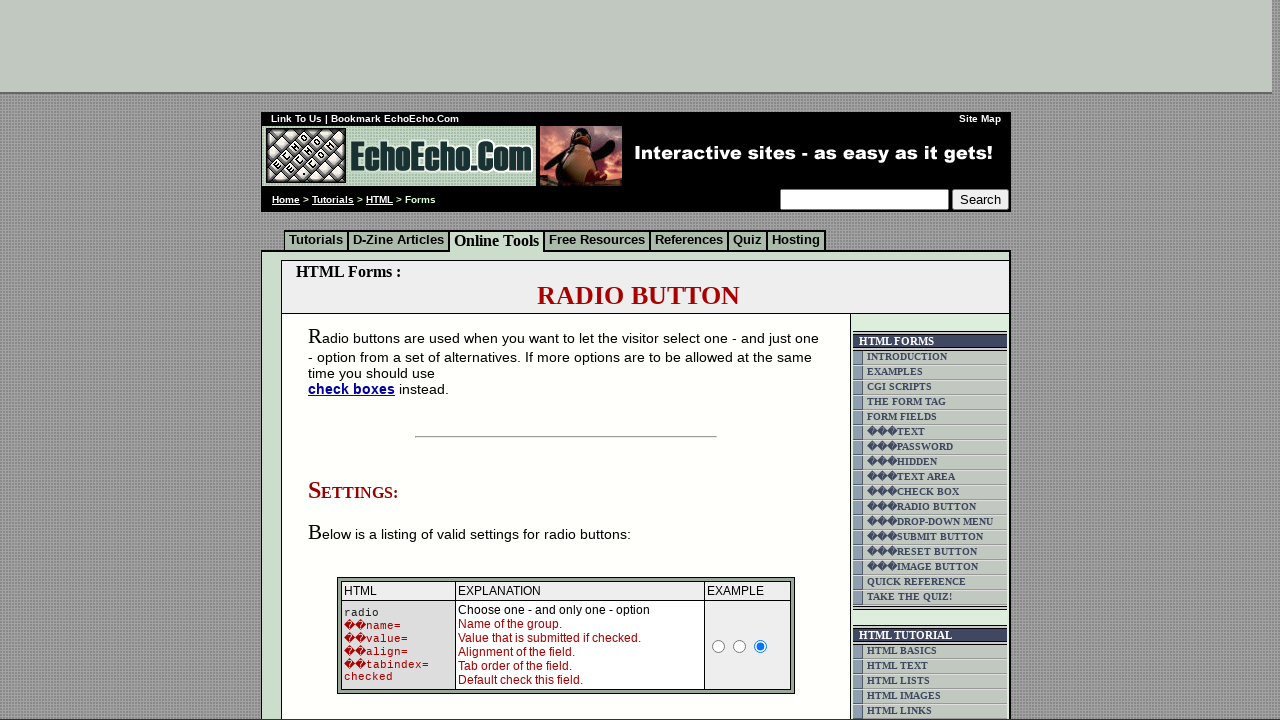

Located Water radio button element
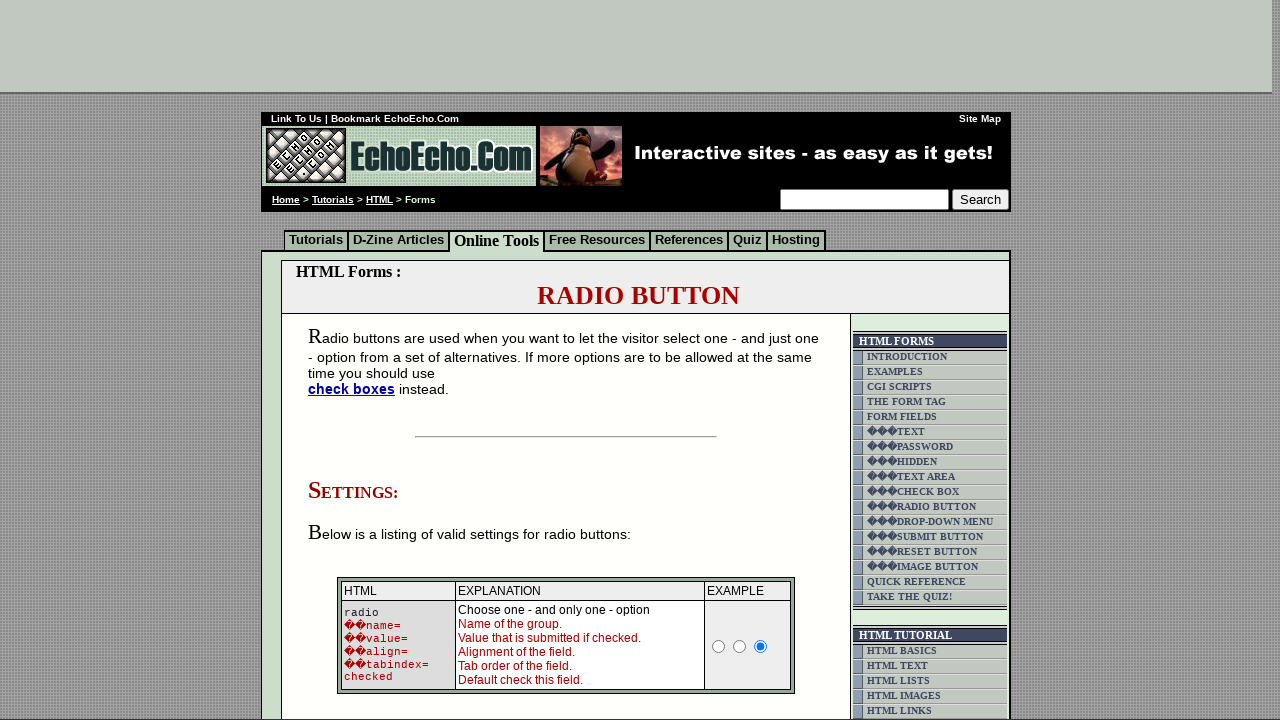

Located Beer radio button element
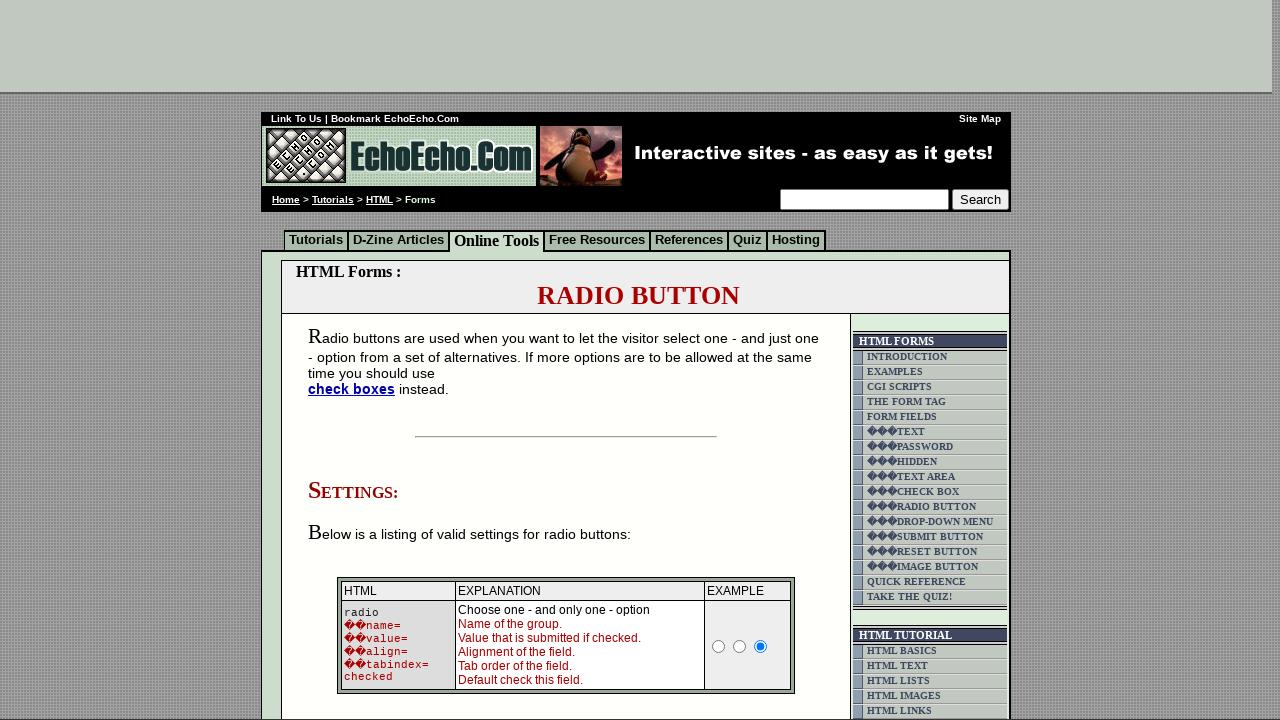

Located Wine radio button element
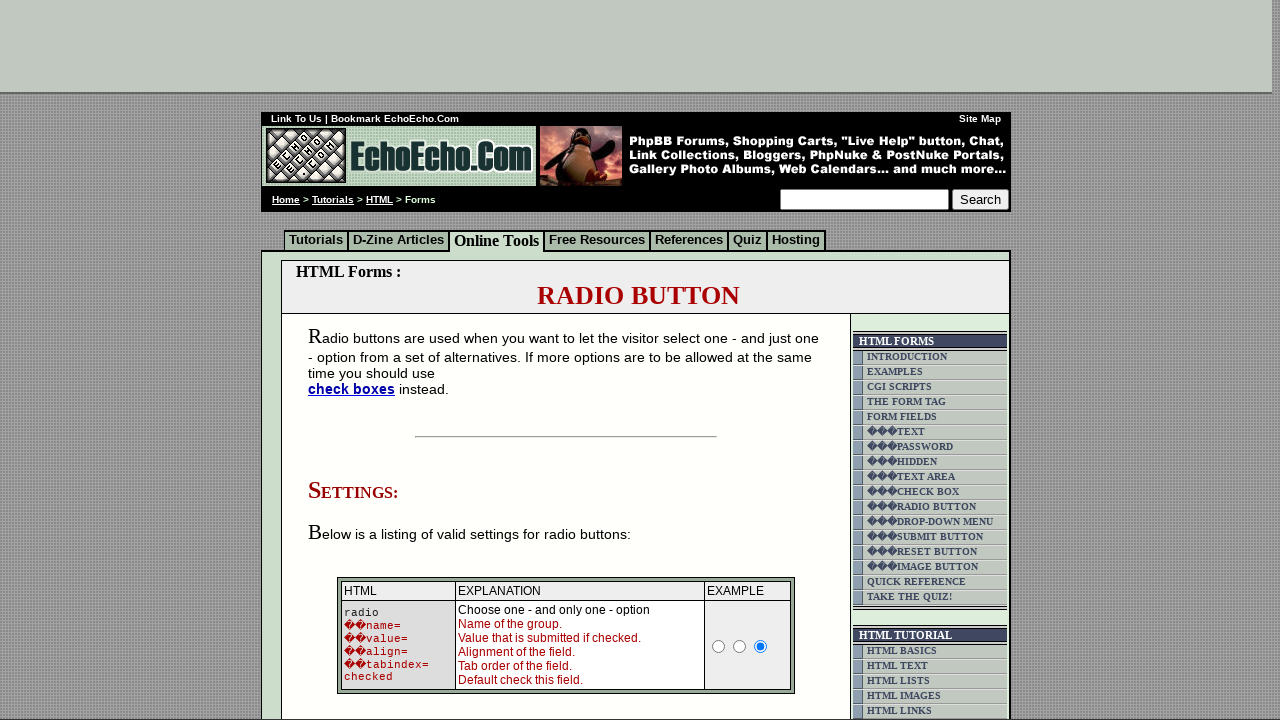

Verified Water radio button is not selected initially
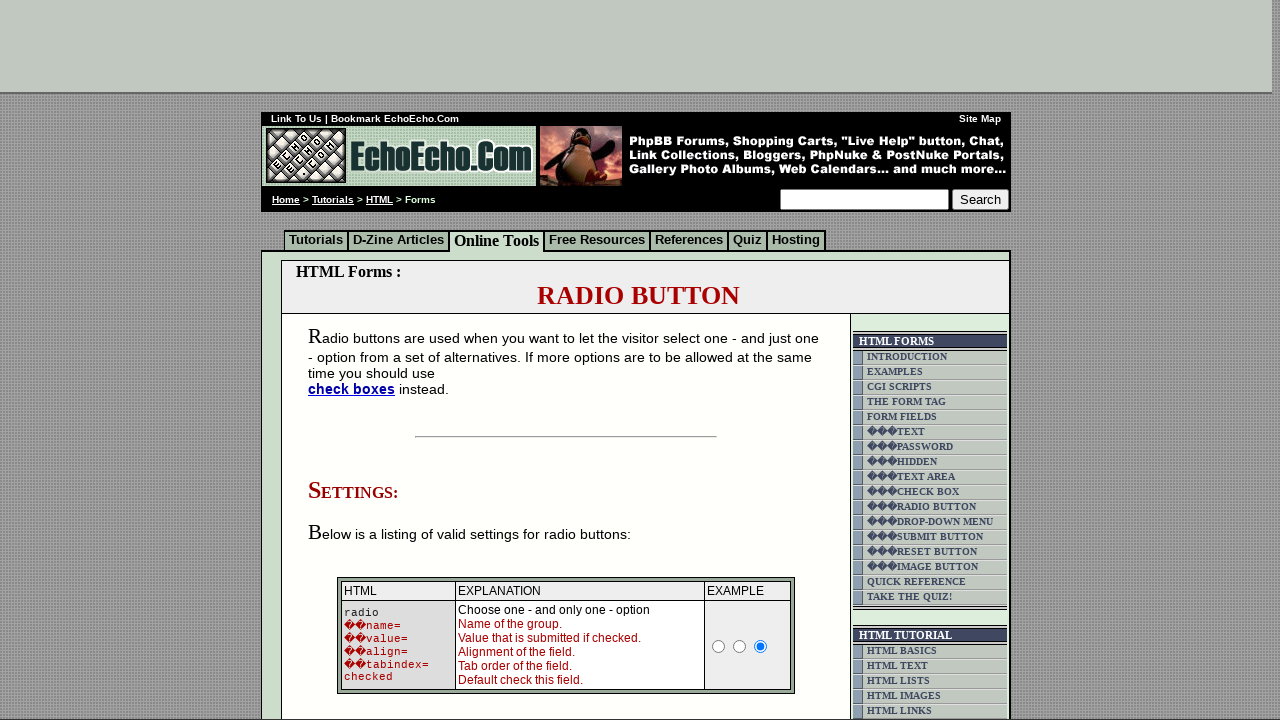

Verified Beer radio button is not selected initially
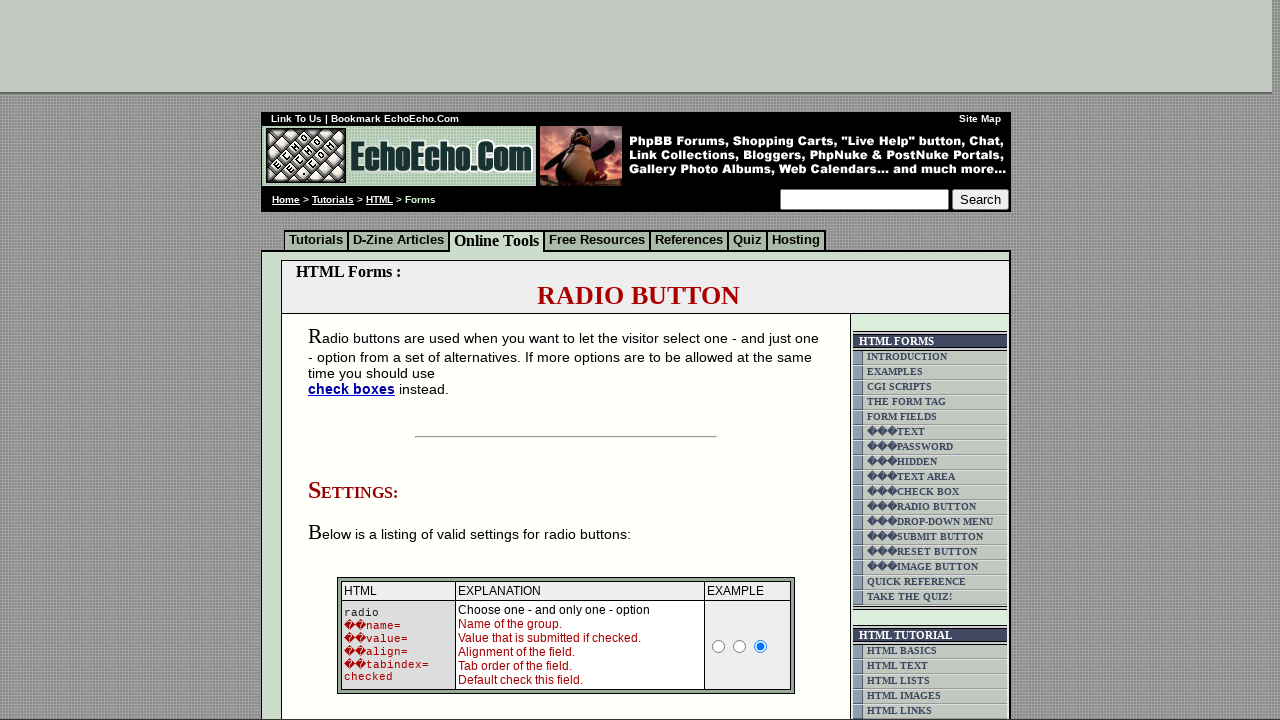

Verified Wine radio button is selected initially
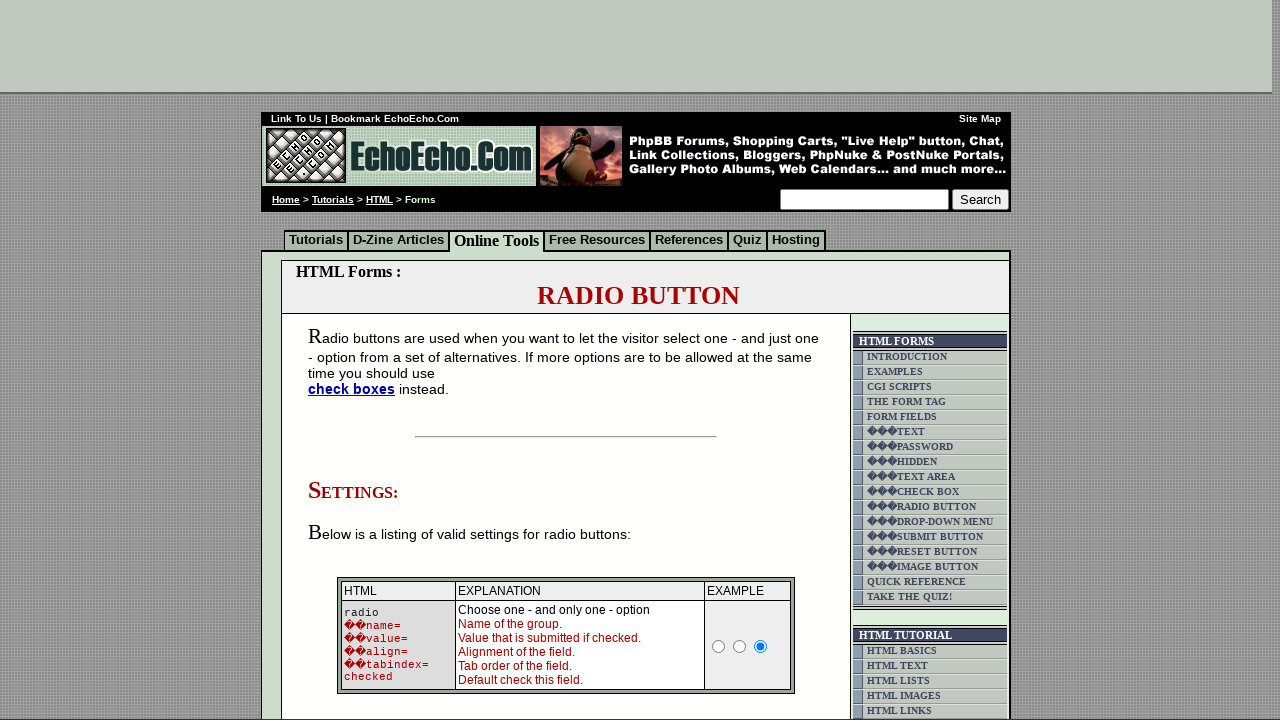

Clicked Beer radio button to change selection at (356, 360) on xpath=//input[@value='Beer']
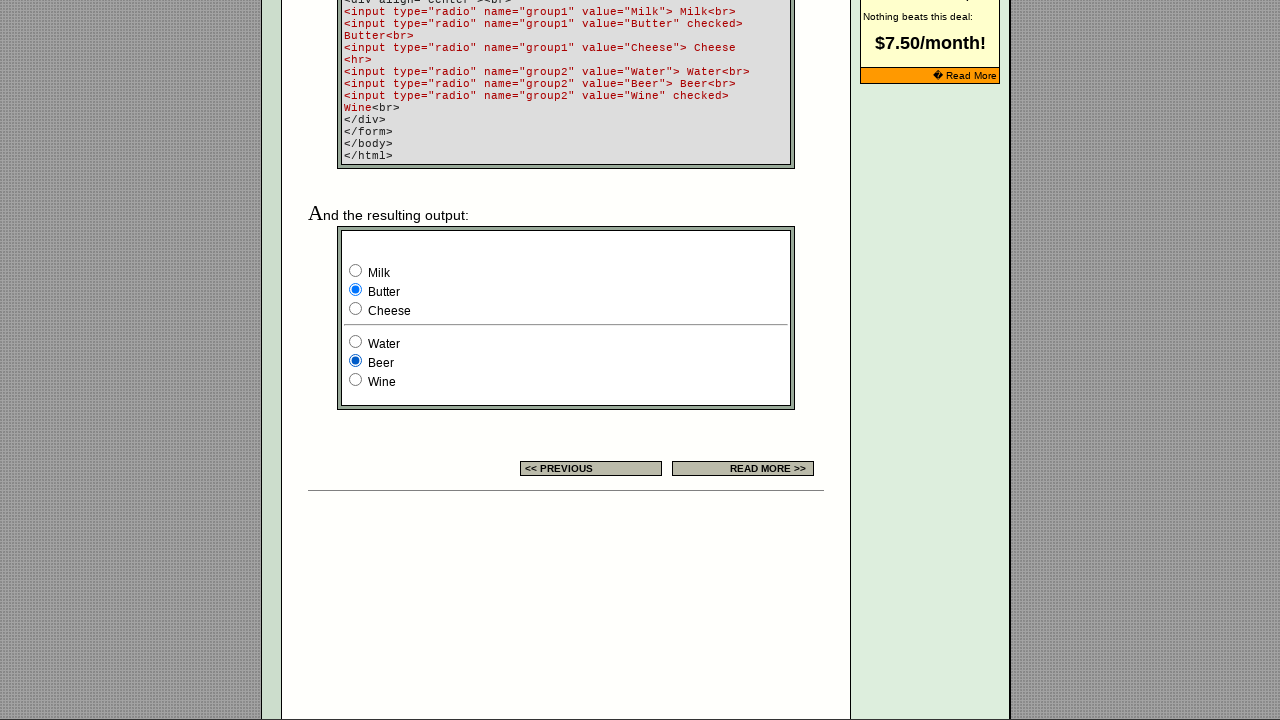

Waited 1000ms for selection to register
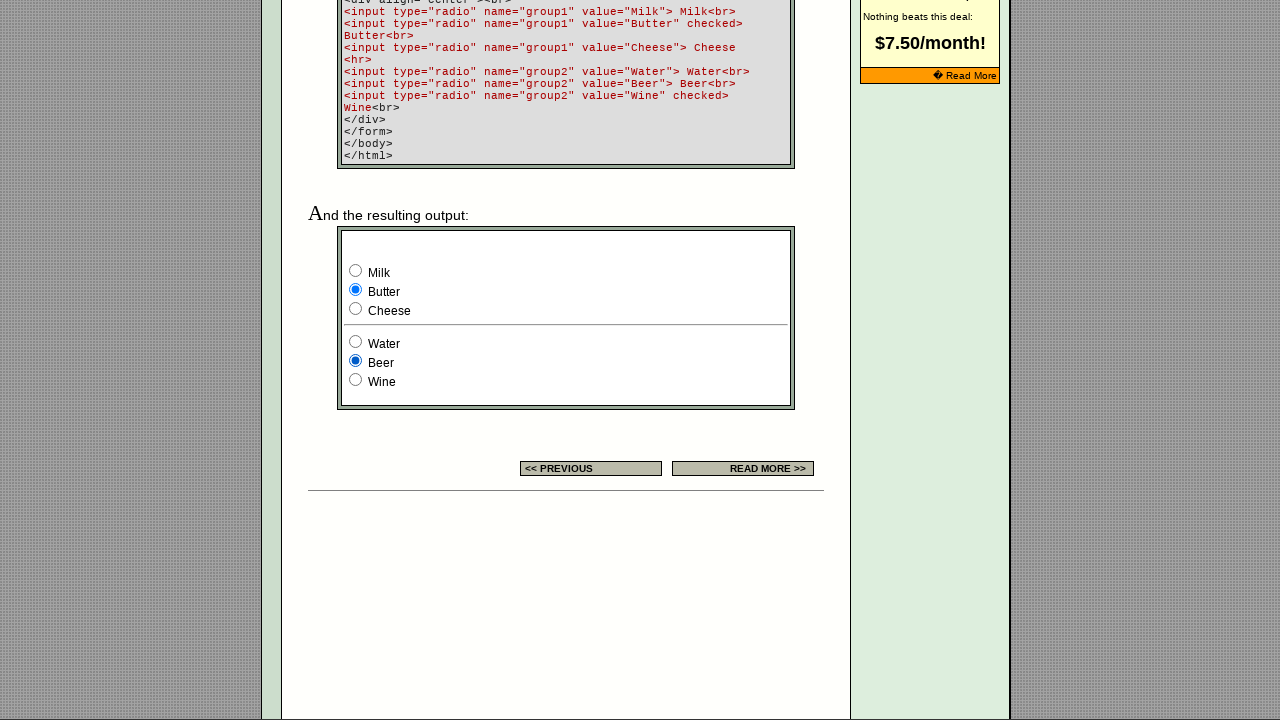

Verified Beer radio button is now selected after clicking
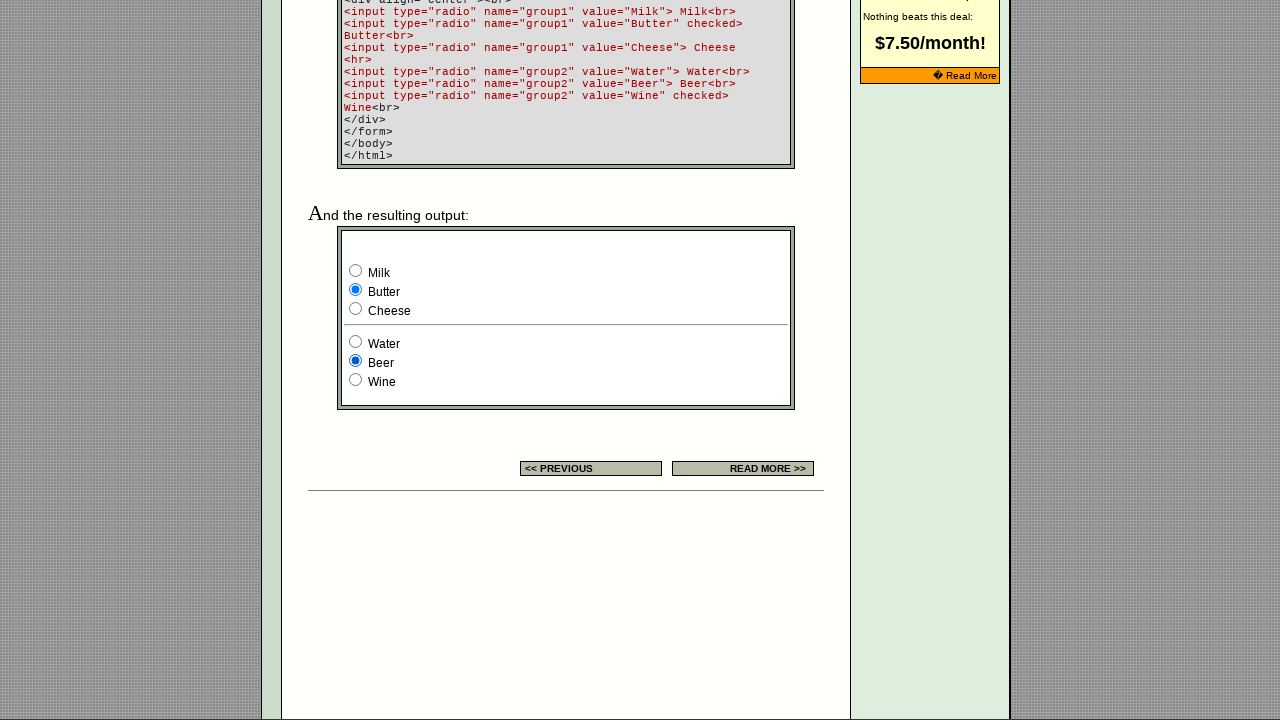

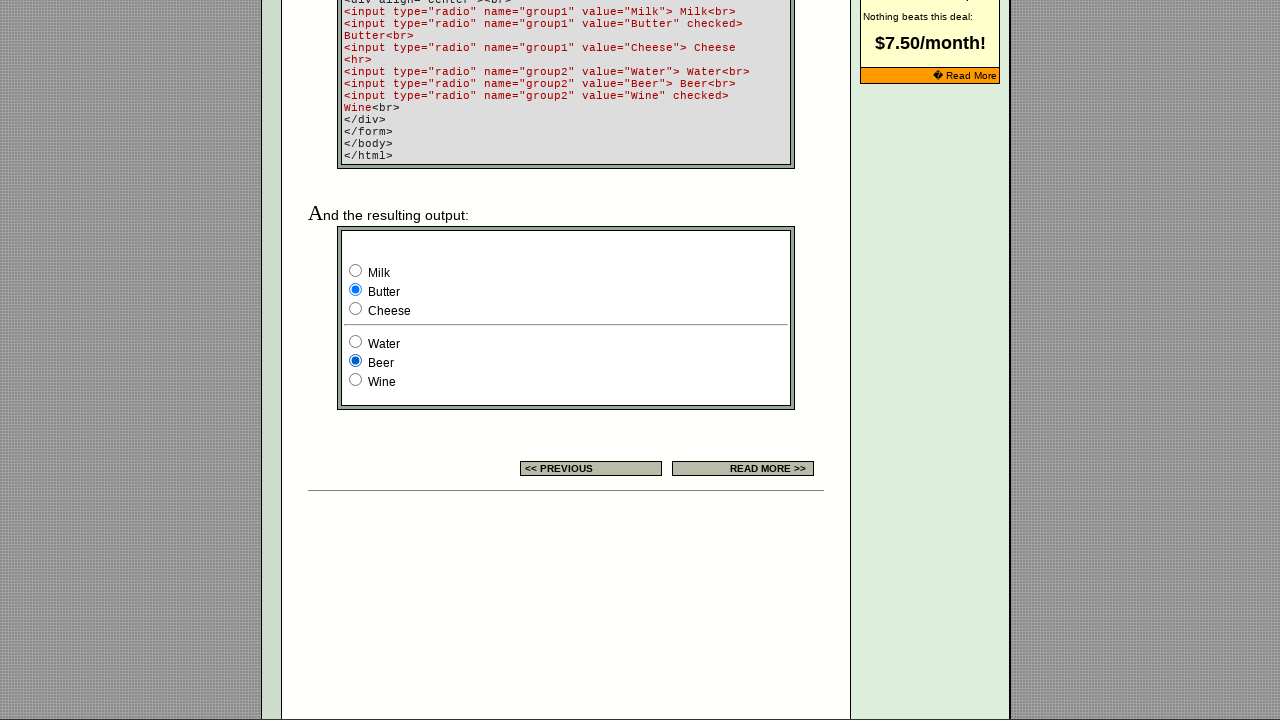